Tests radio button functionality on a registration page by verifying the radio button is displayed and enabled, then clicking it and confirming it becomes selected.

Starting URL: http://demo.automationtesting.in/Register.html

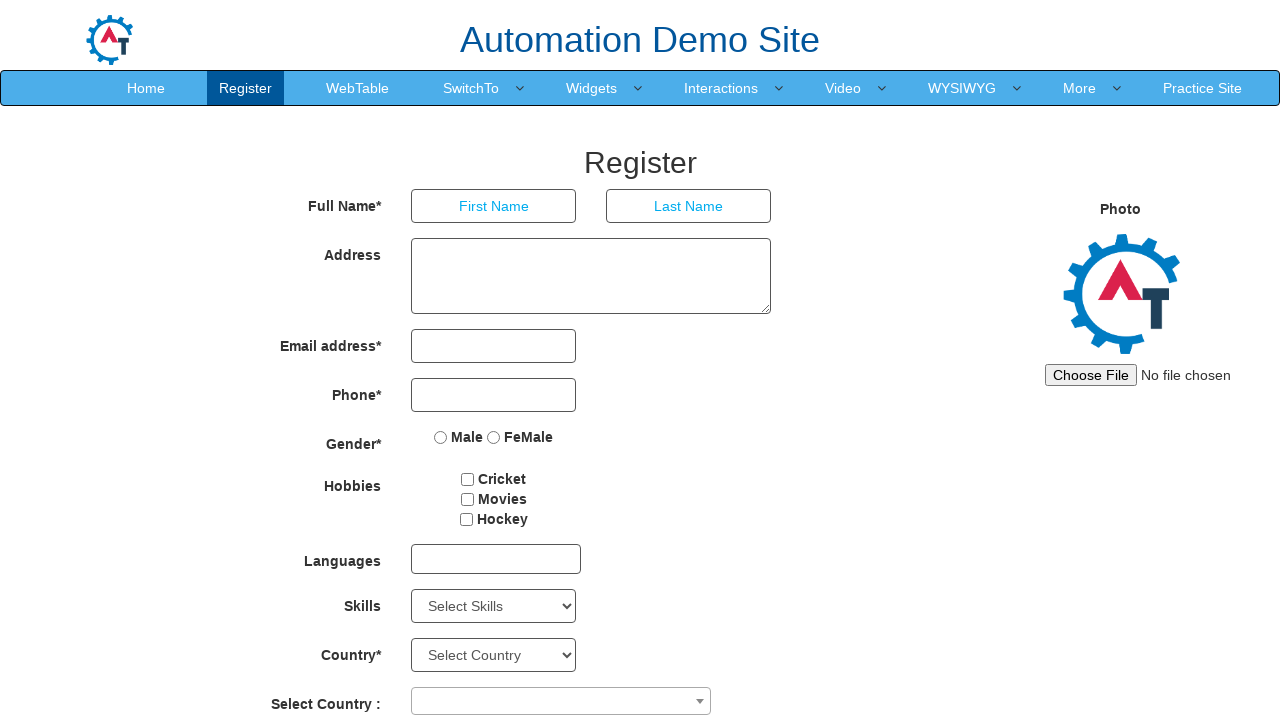

Located radio button by name 'radiooptions'
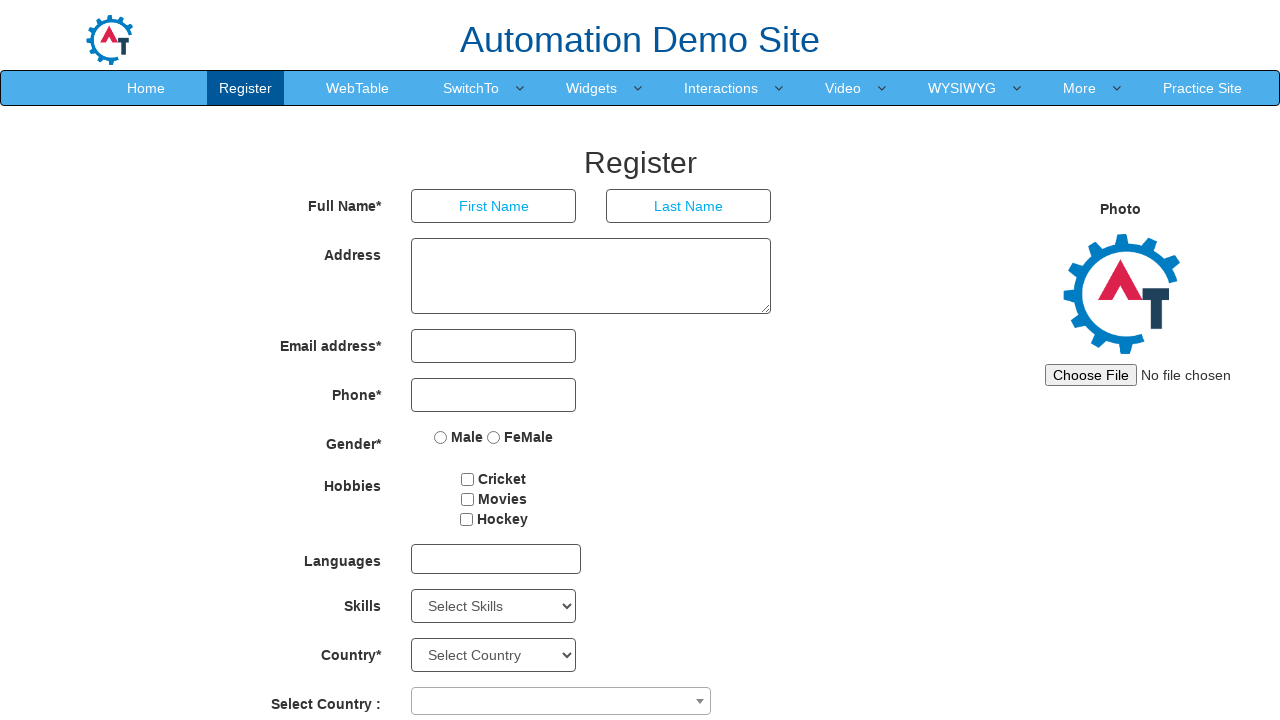

Verified radio button is visible
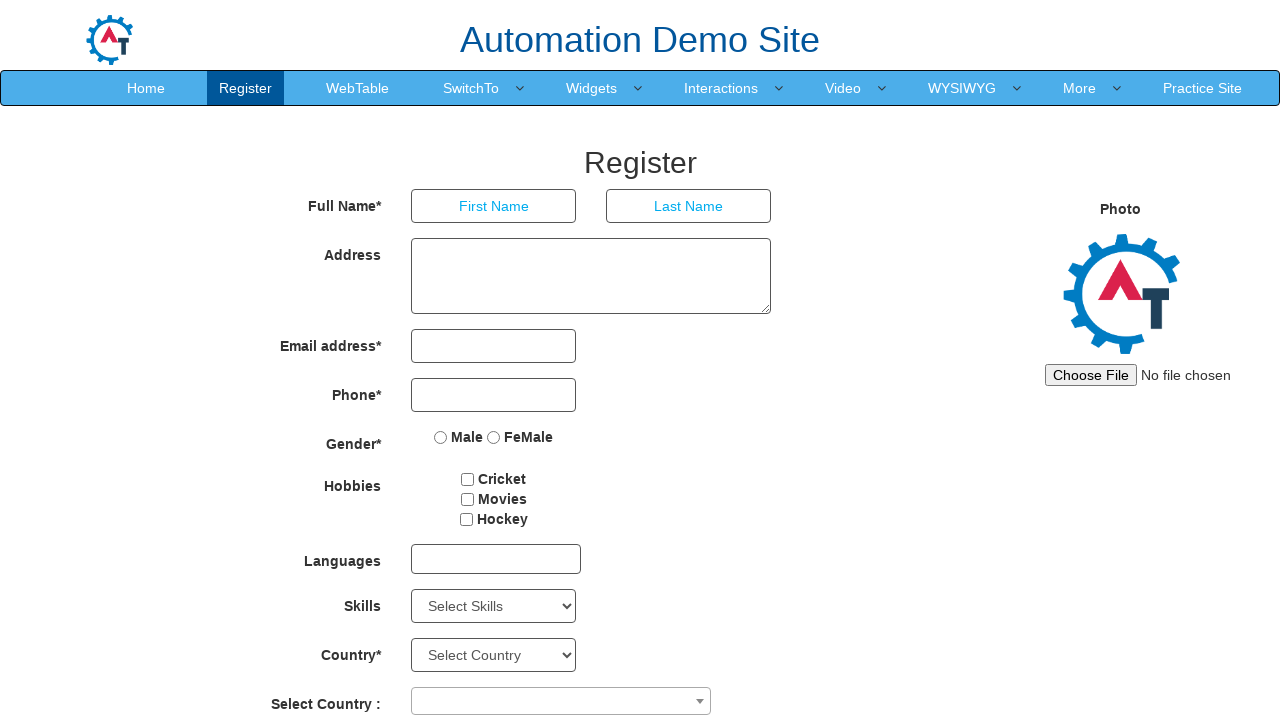

Verified radio button is enabled
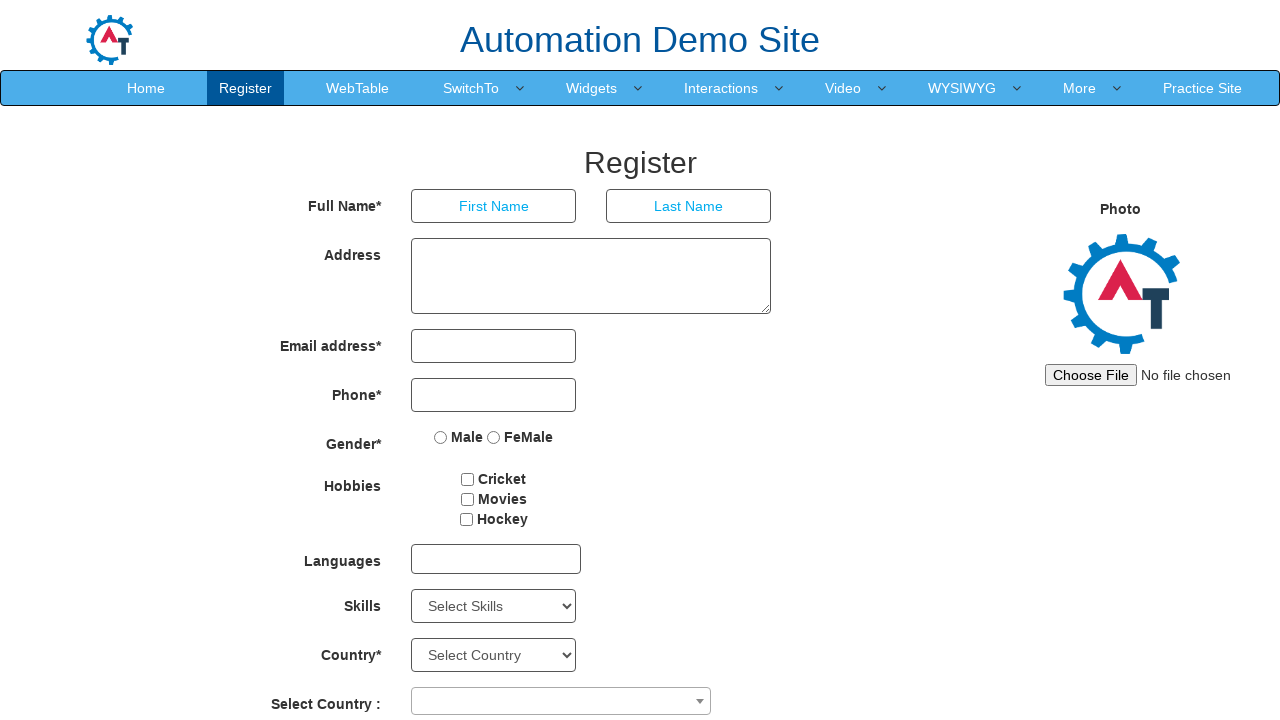

Checked initial selection state: False
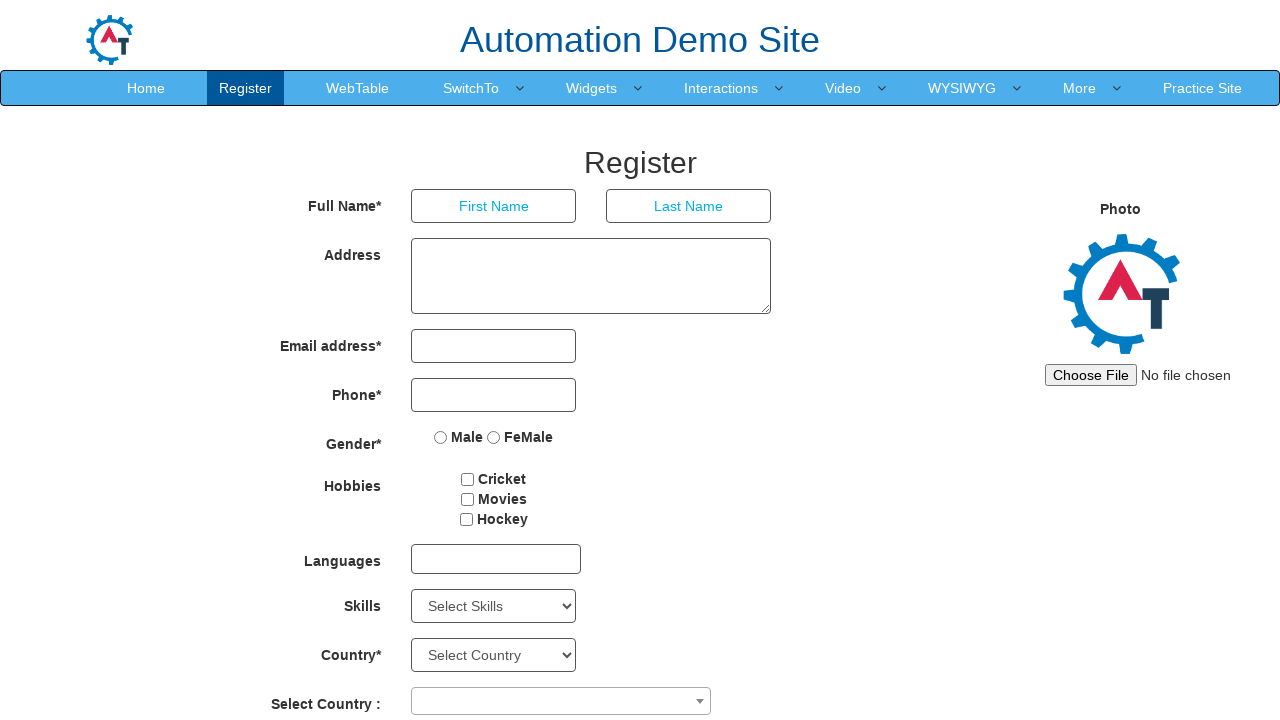

Clicked the radio button at (441, 437) on [name='radiooptions'] >> nth=0
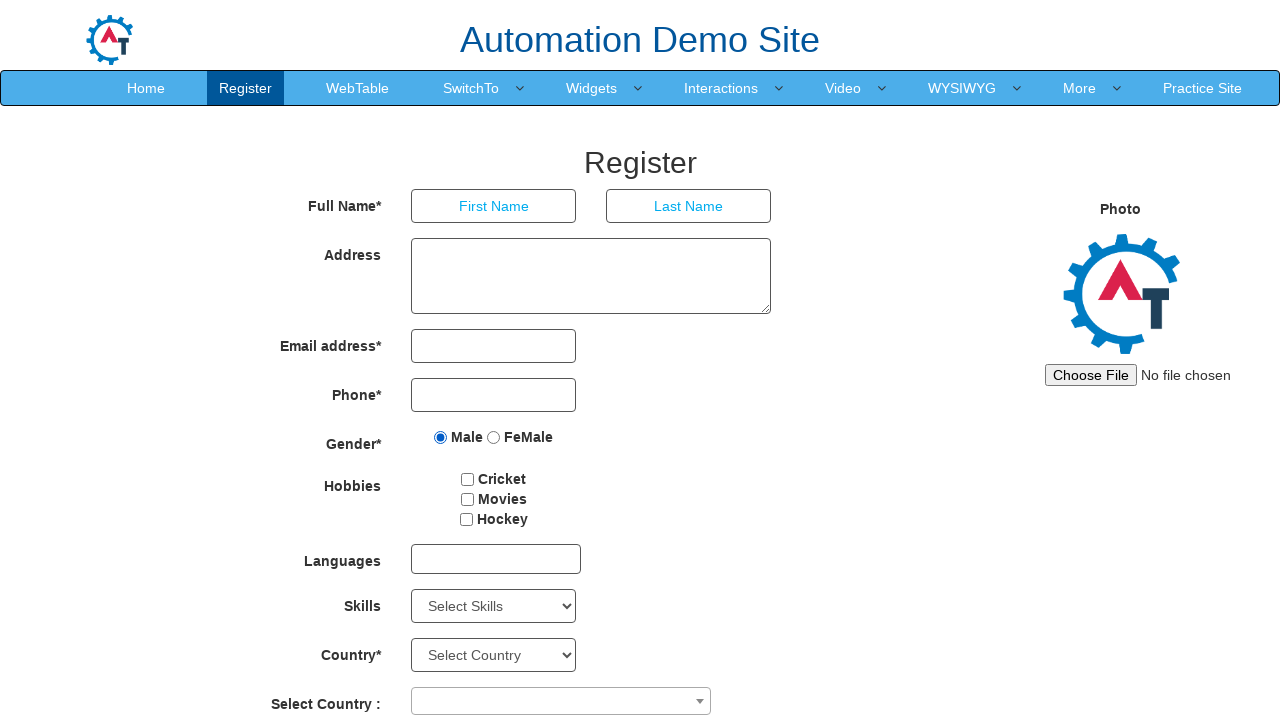

Verified radio button is now selected after clicking
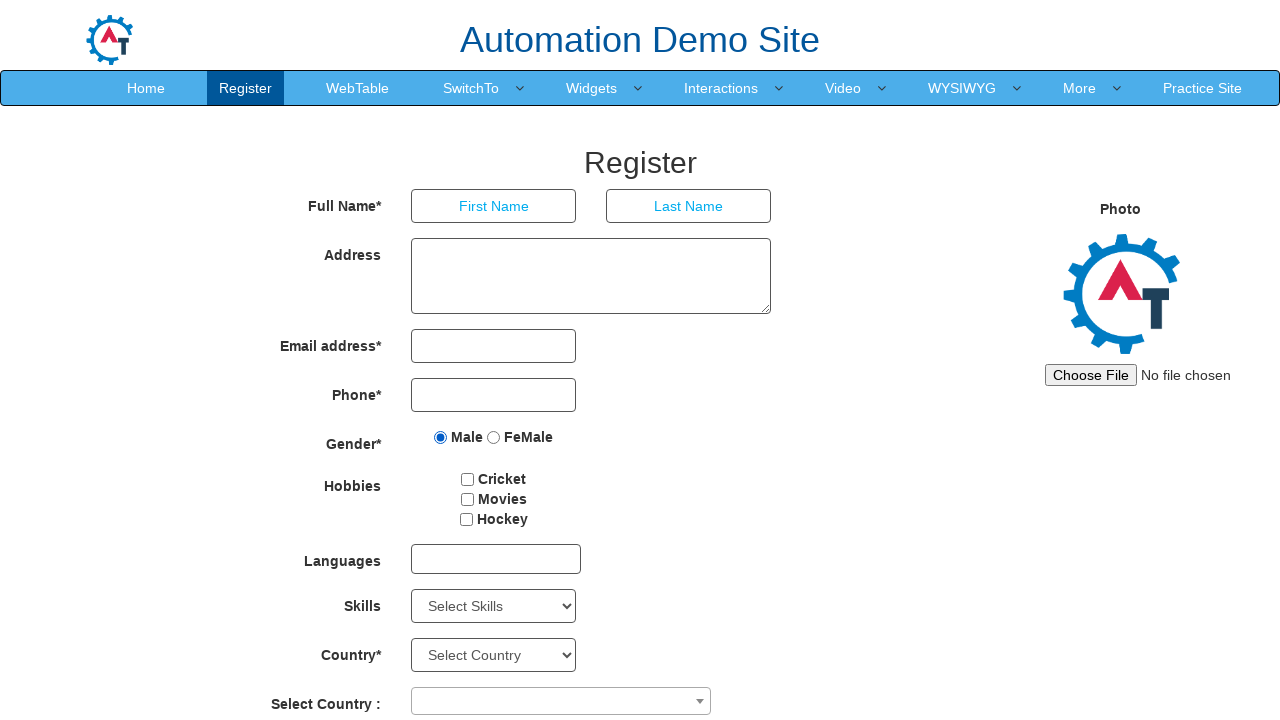

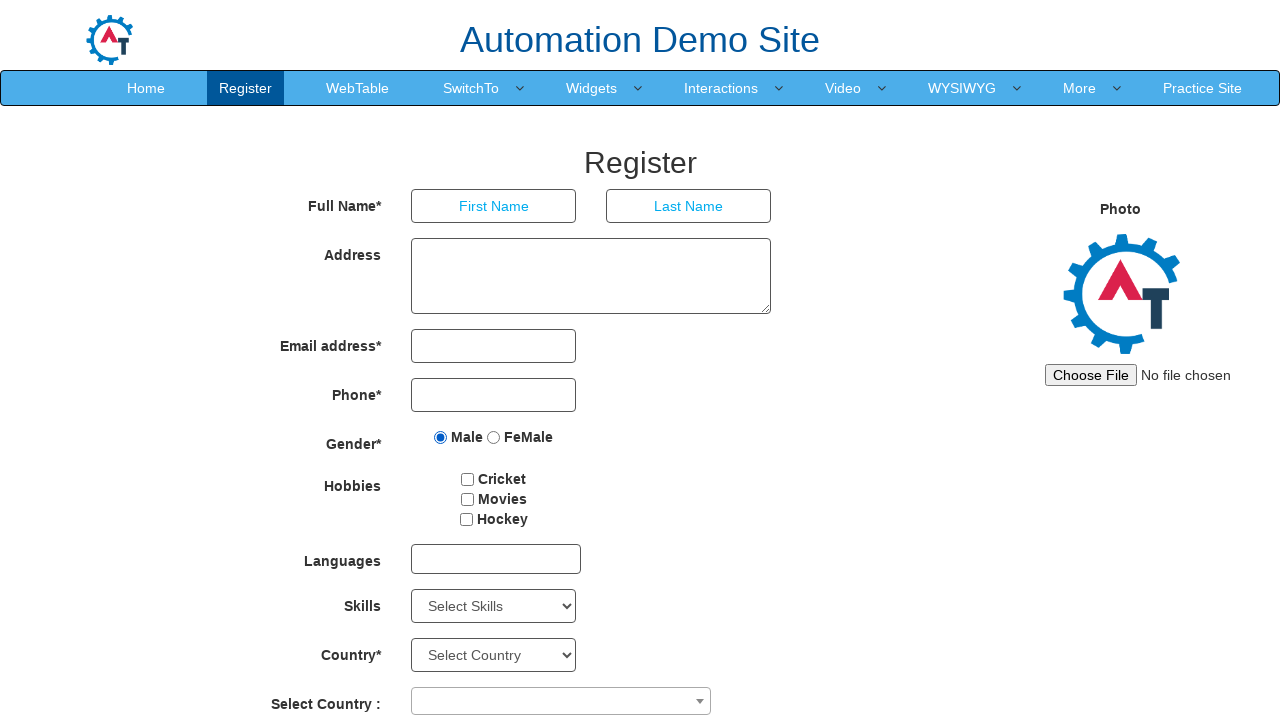